Tests modal dialog functionality by opening and closing both small and large modal dialogs, verifying their content is displayed correctly.

Starting URL: https://demoqa.com/modal-dialogs

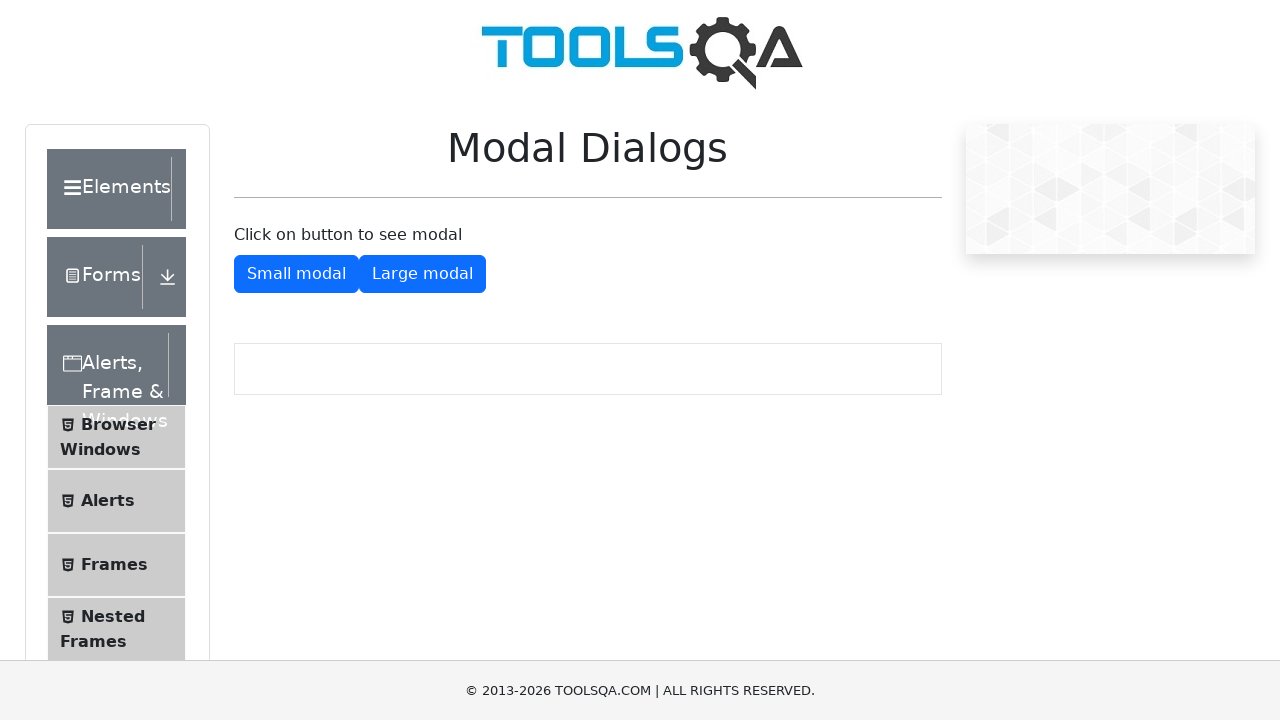

Clicked button to open small modal dialog at (296, 274) on #showSmallModal
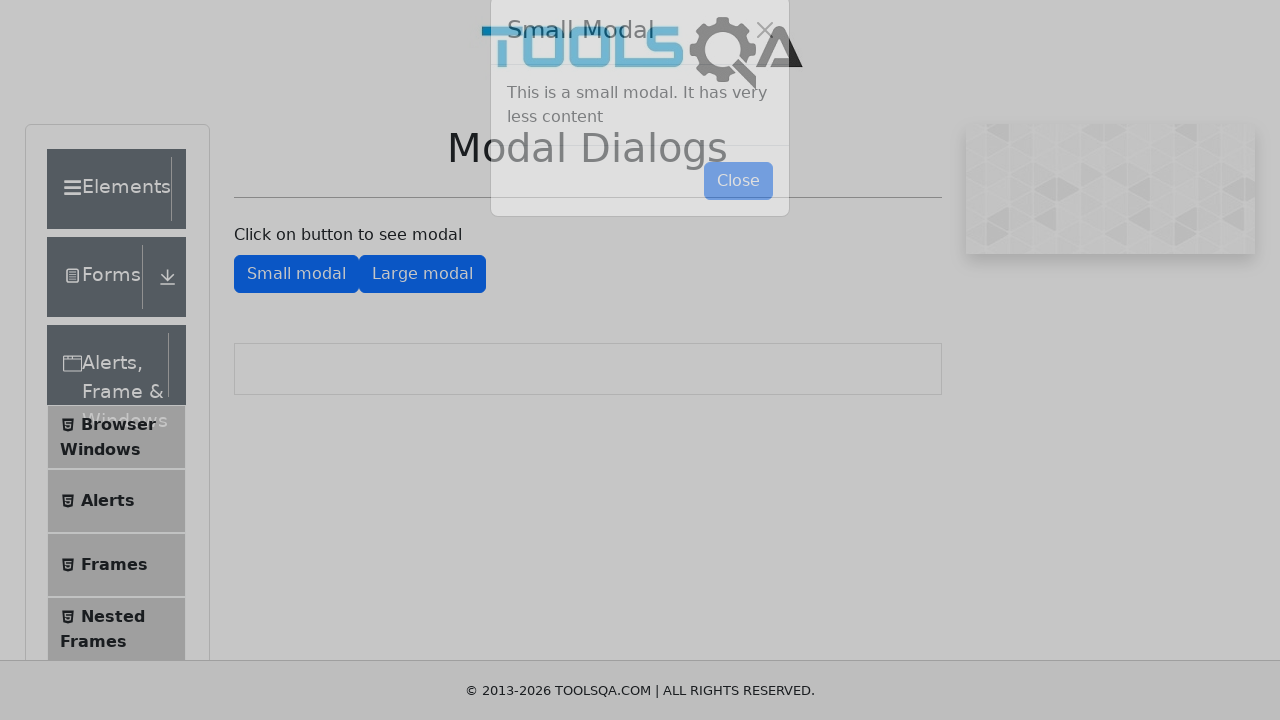

Small modal dialog became visible
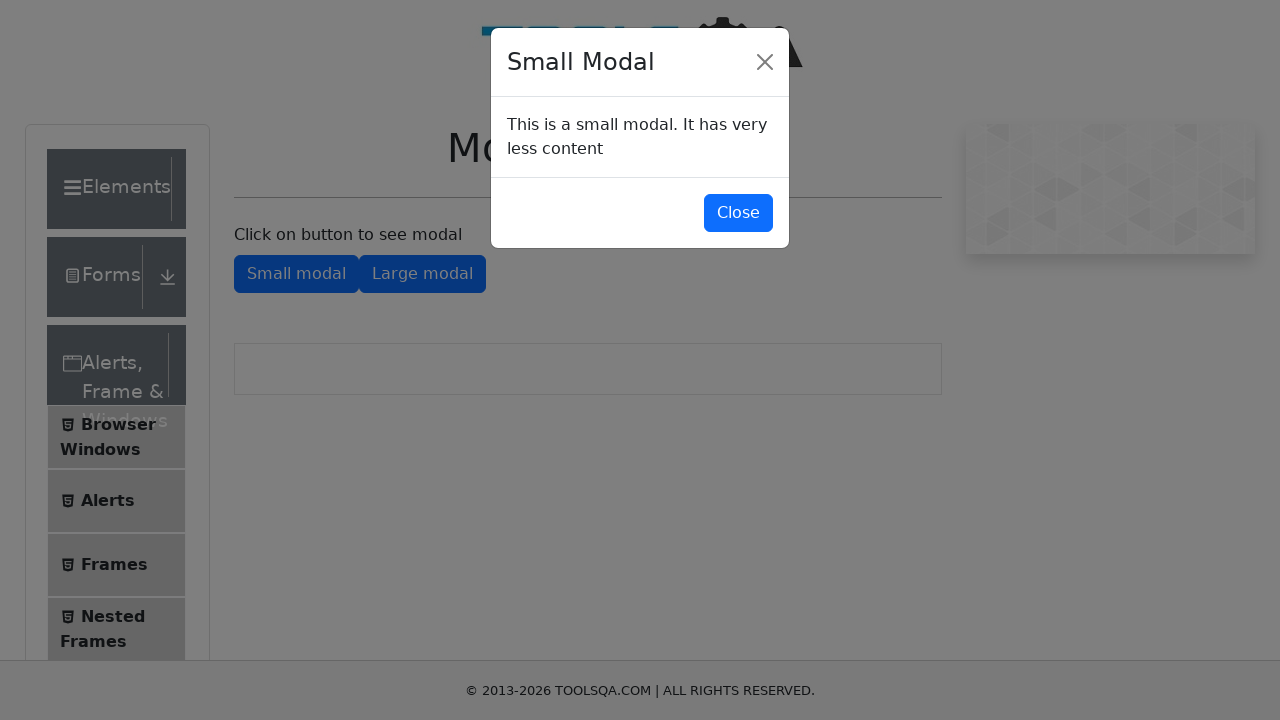

Verified small modal content is correct
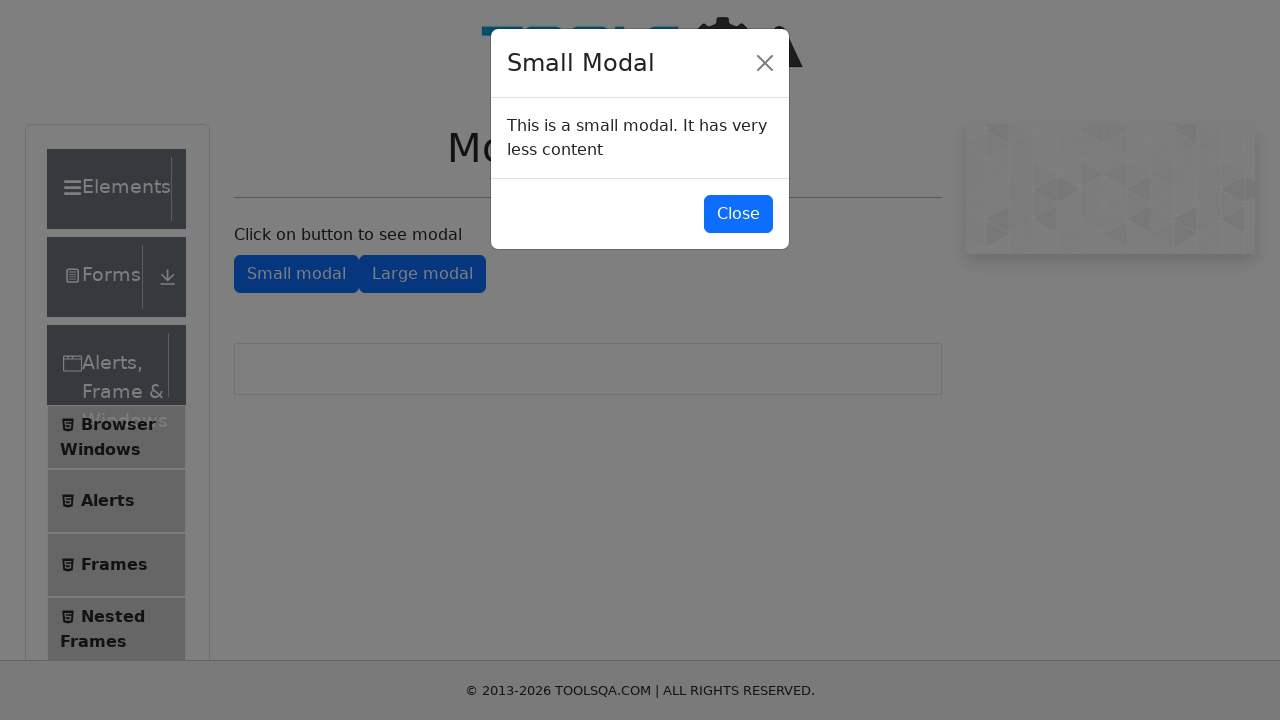

Clicked button to close small modal dialog at (738, 214) on #closeSmallModal
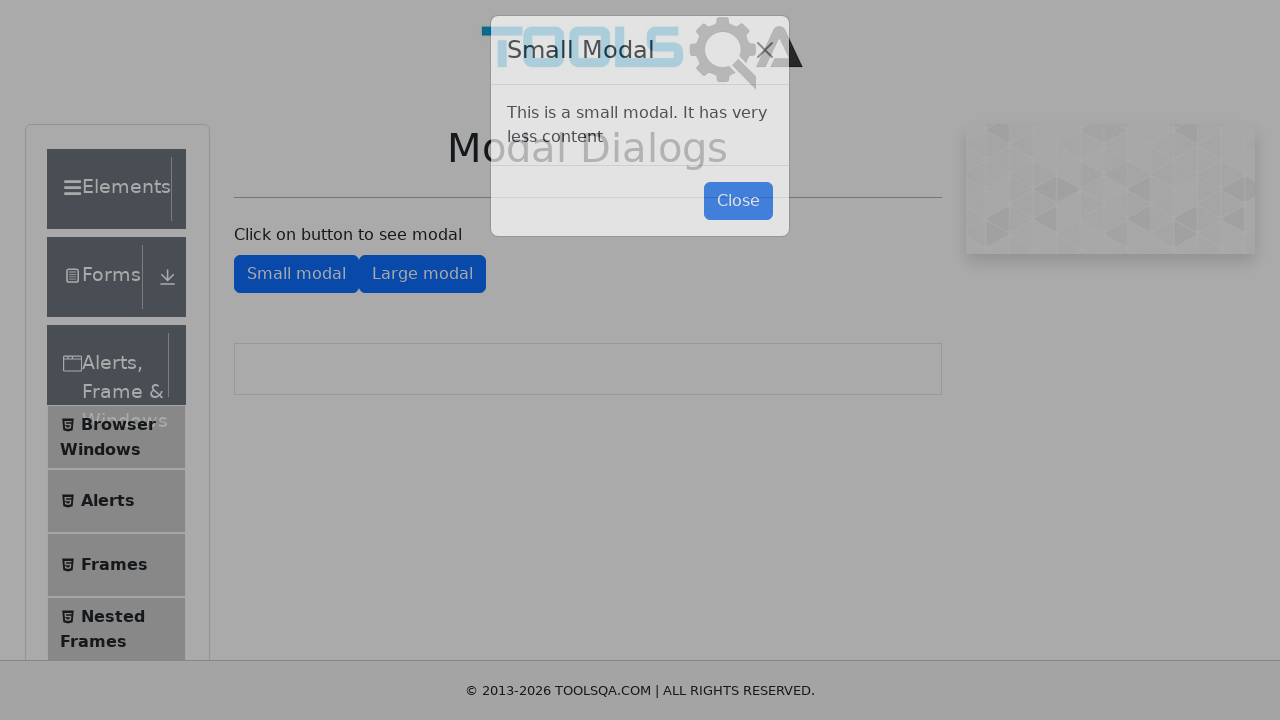

Small modal dialog closed successfully
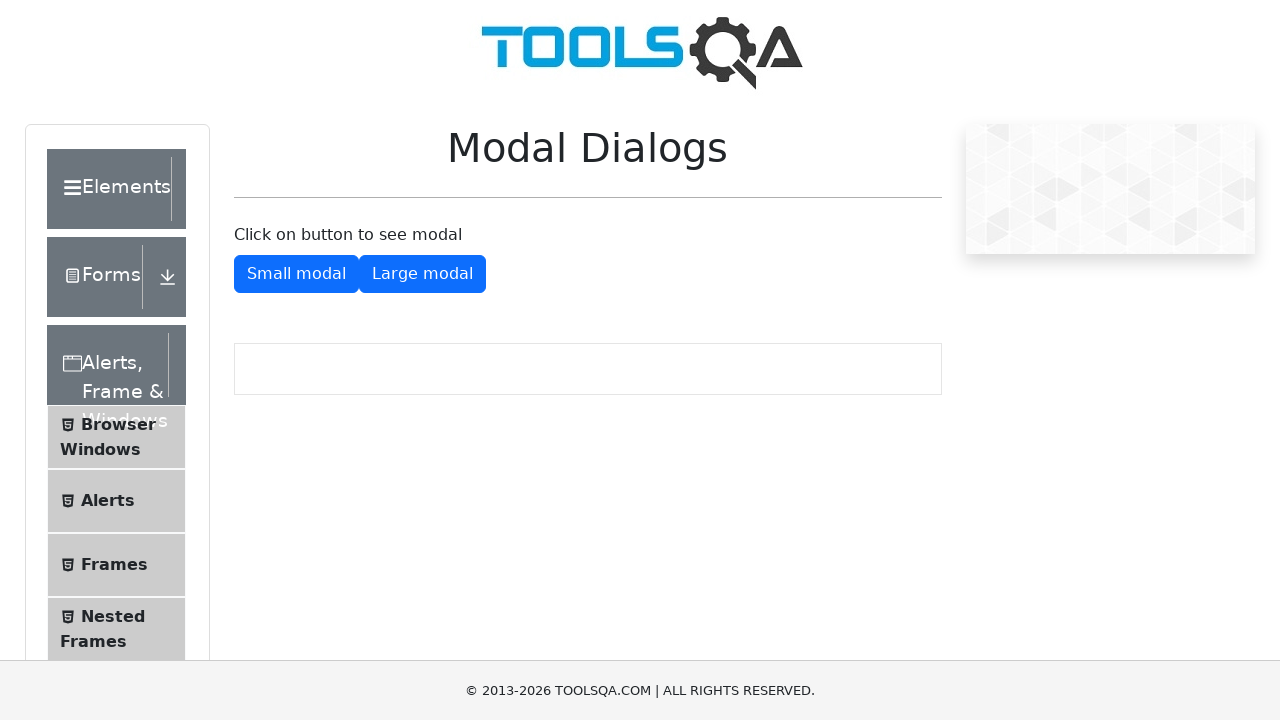

Clicked button to open large modal dialog at (422, 274) on #showLargeModal
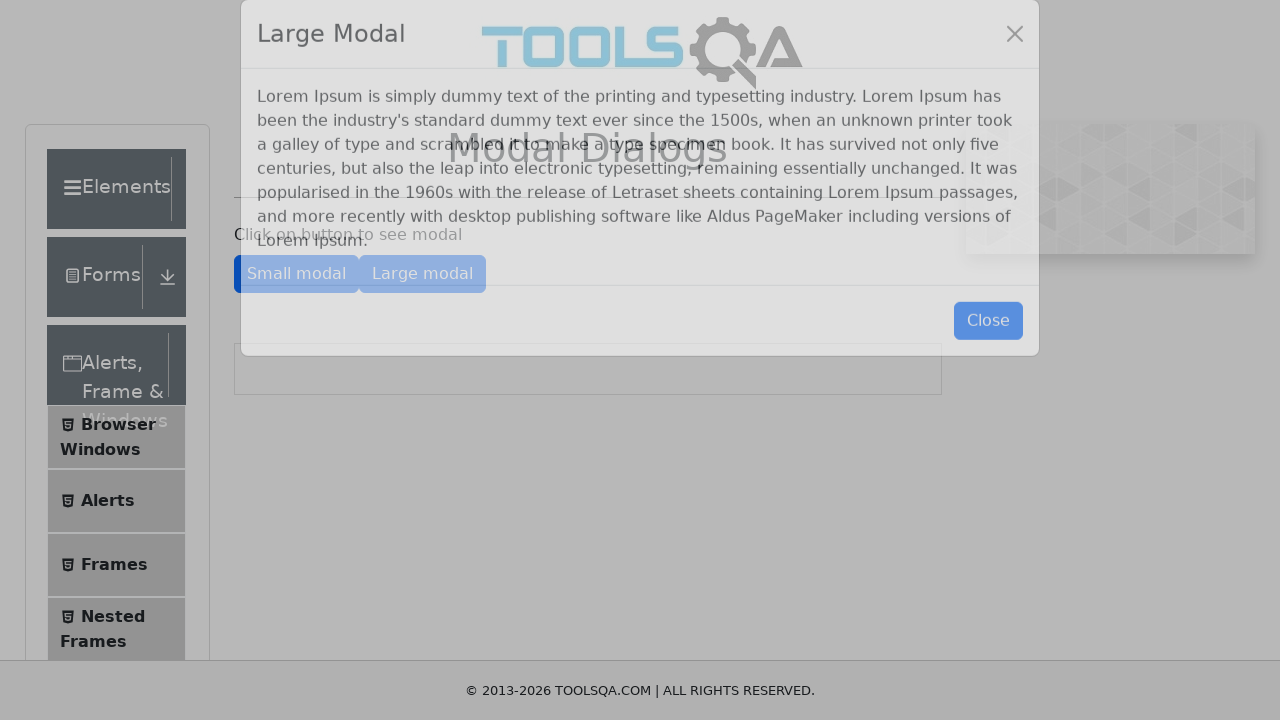

Large modal dialog became visible
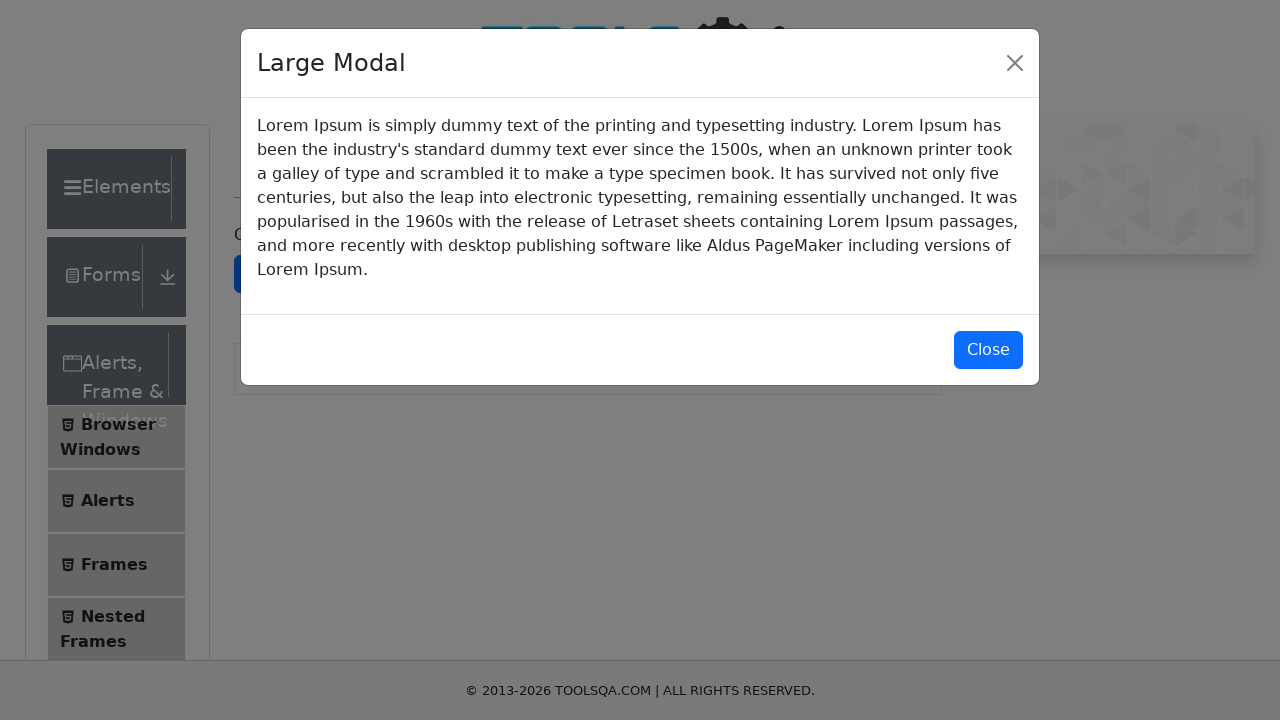

Verified large modal content is correct
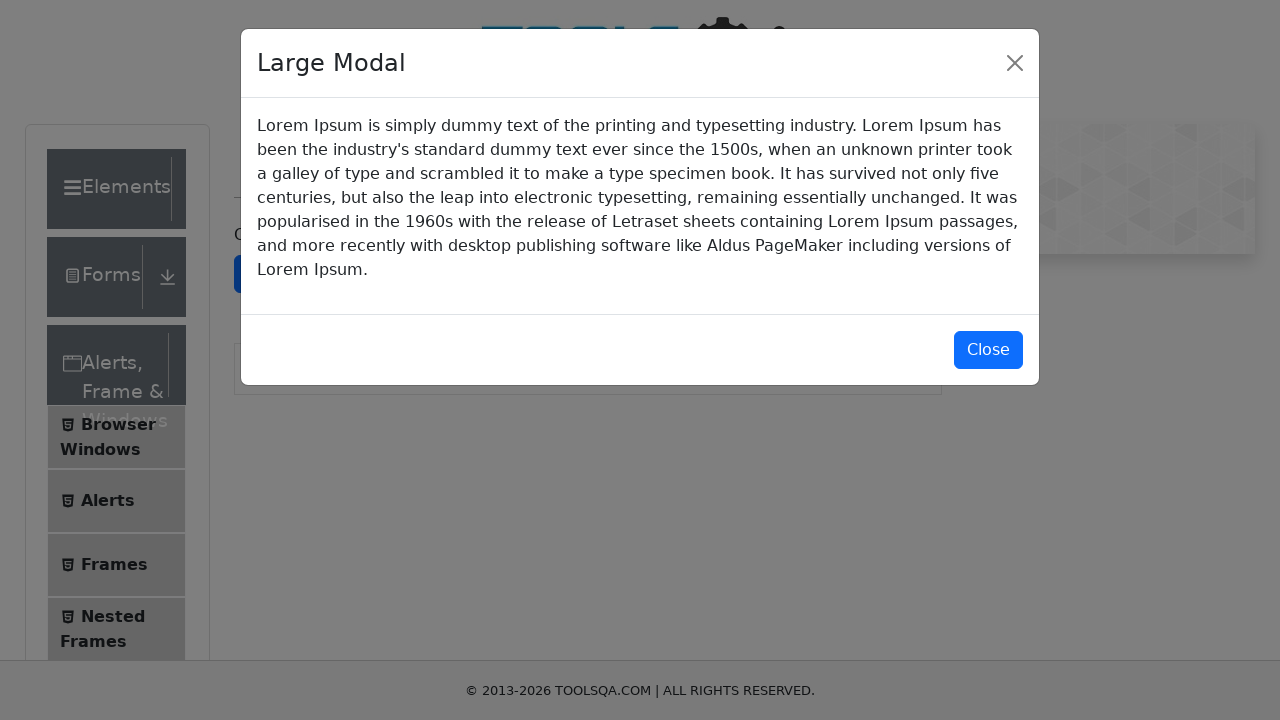

Clicked button to close large modal dialog at (988, 350) on #closeLargeModal
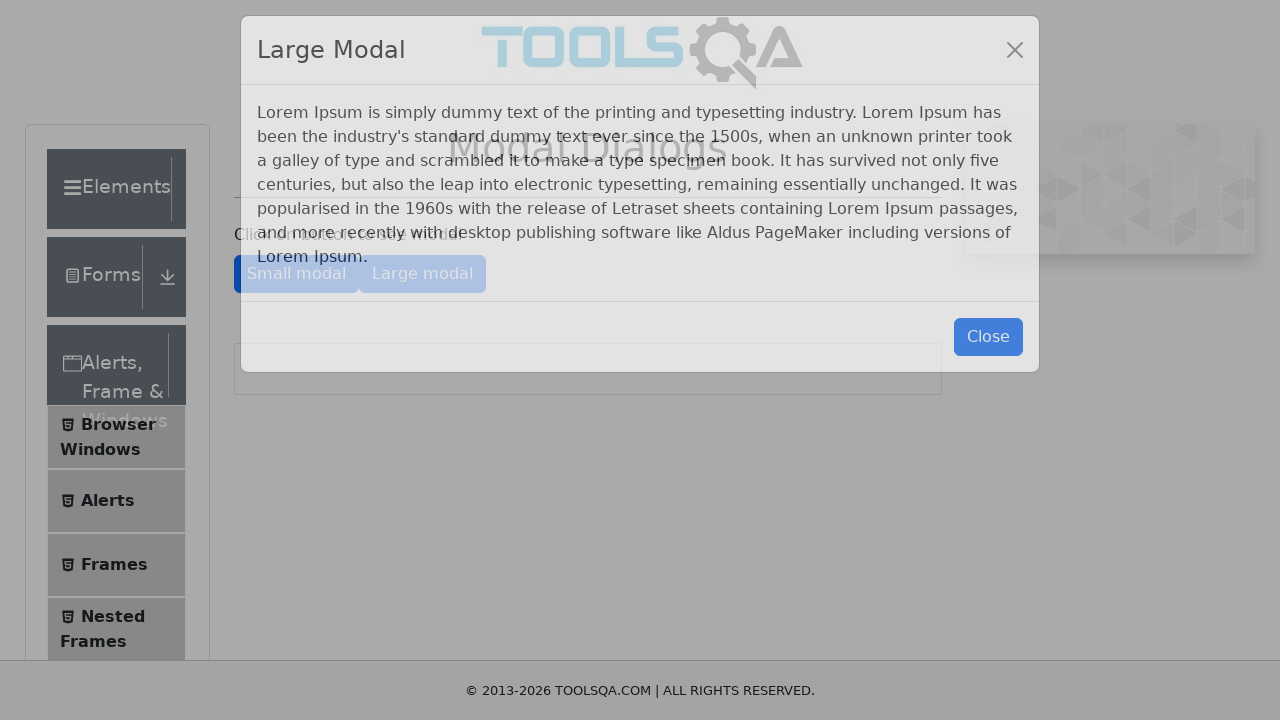

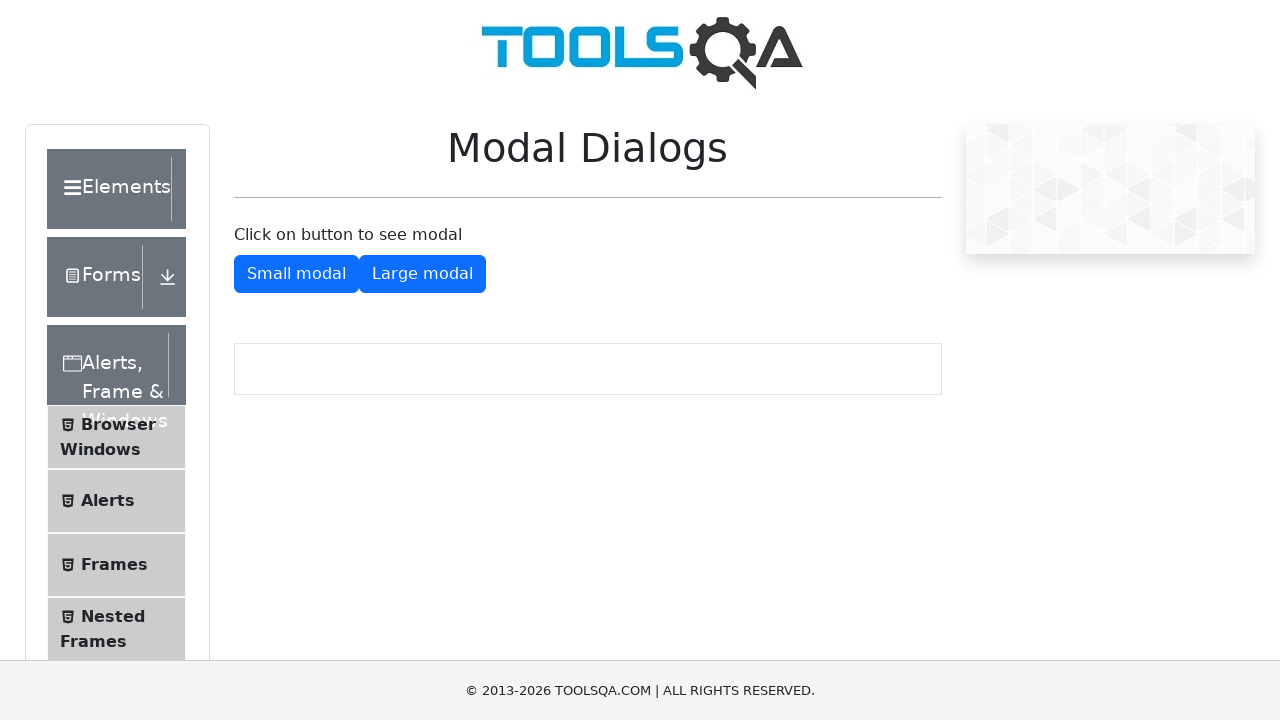